Tests double-clicking a button and verifying the success message appears

Starting URL: https://demoqa.com/buttons

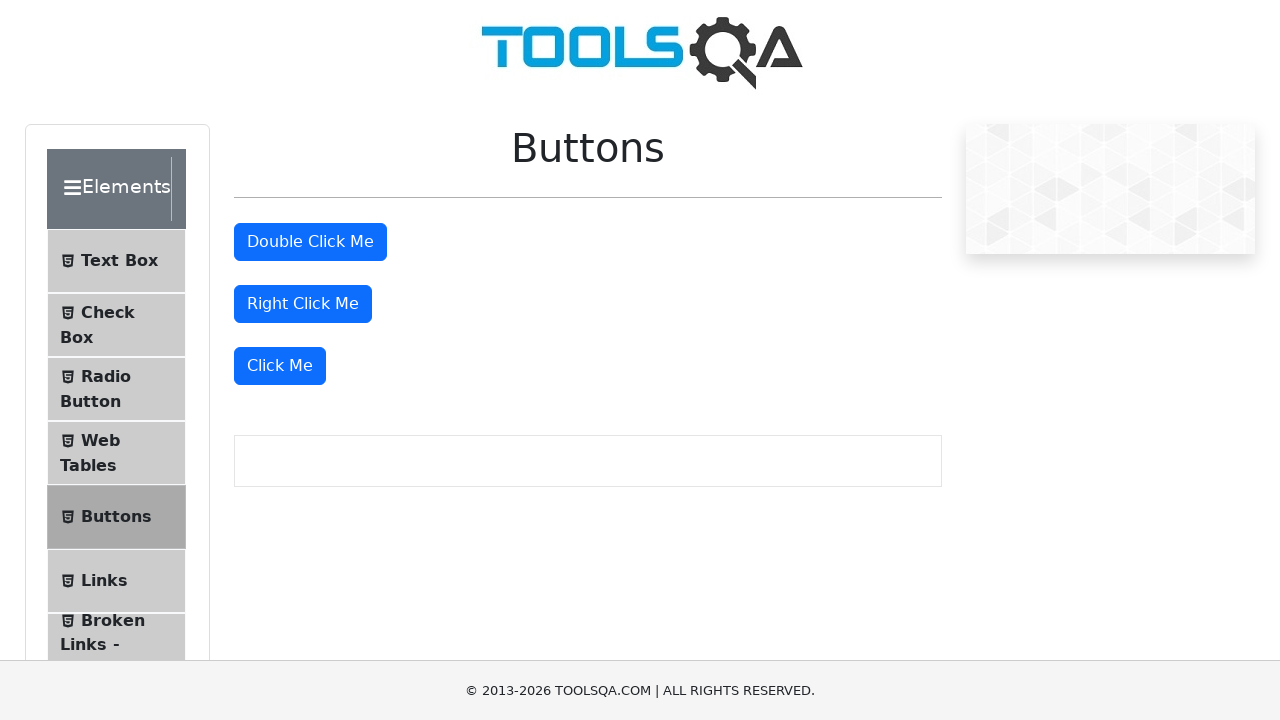

Scrolled double-click button into view
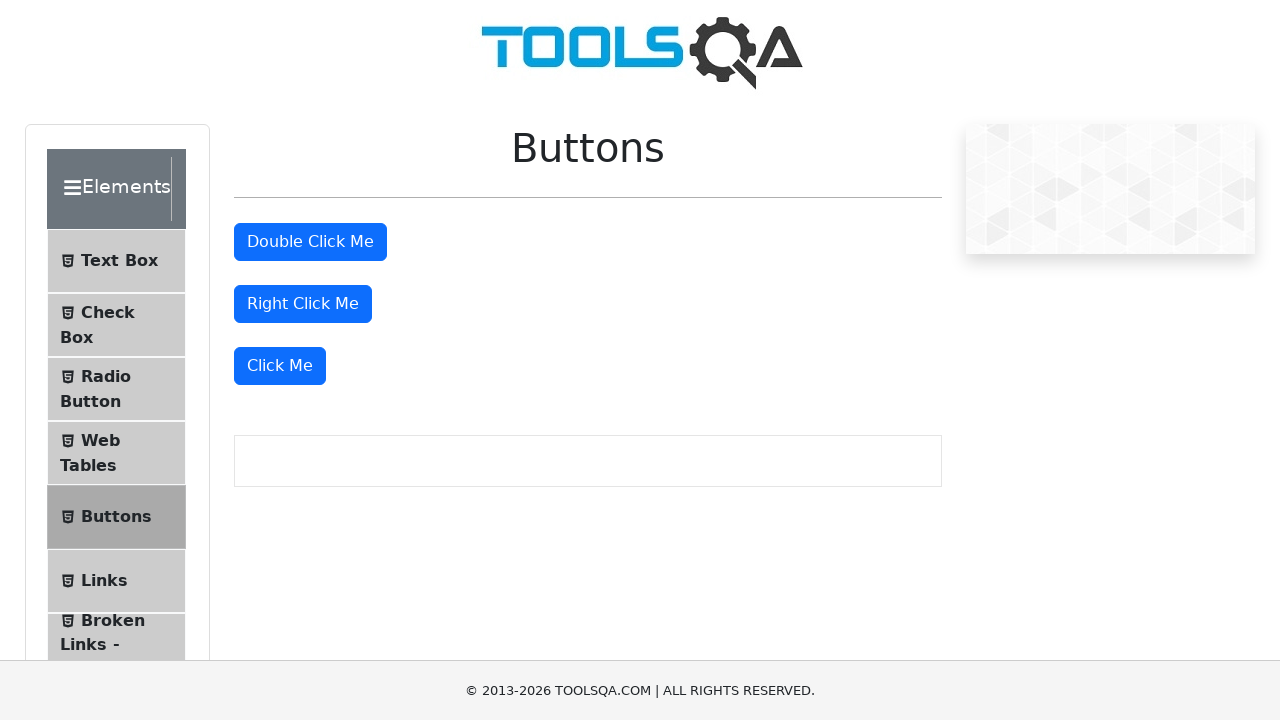

Double-clicked the button at (310, 242) on #doubleClickBtn
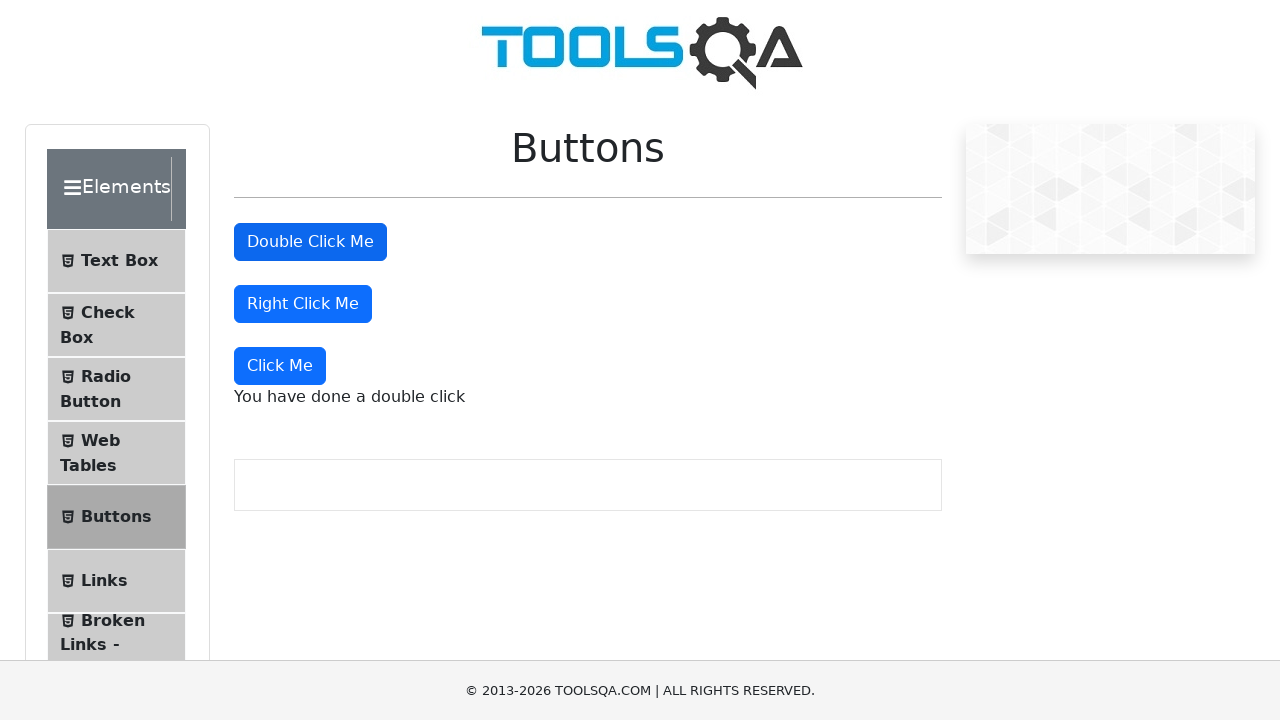

Success message appeared after double-click
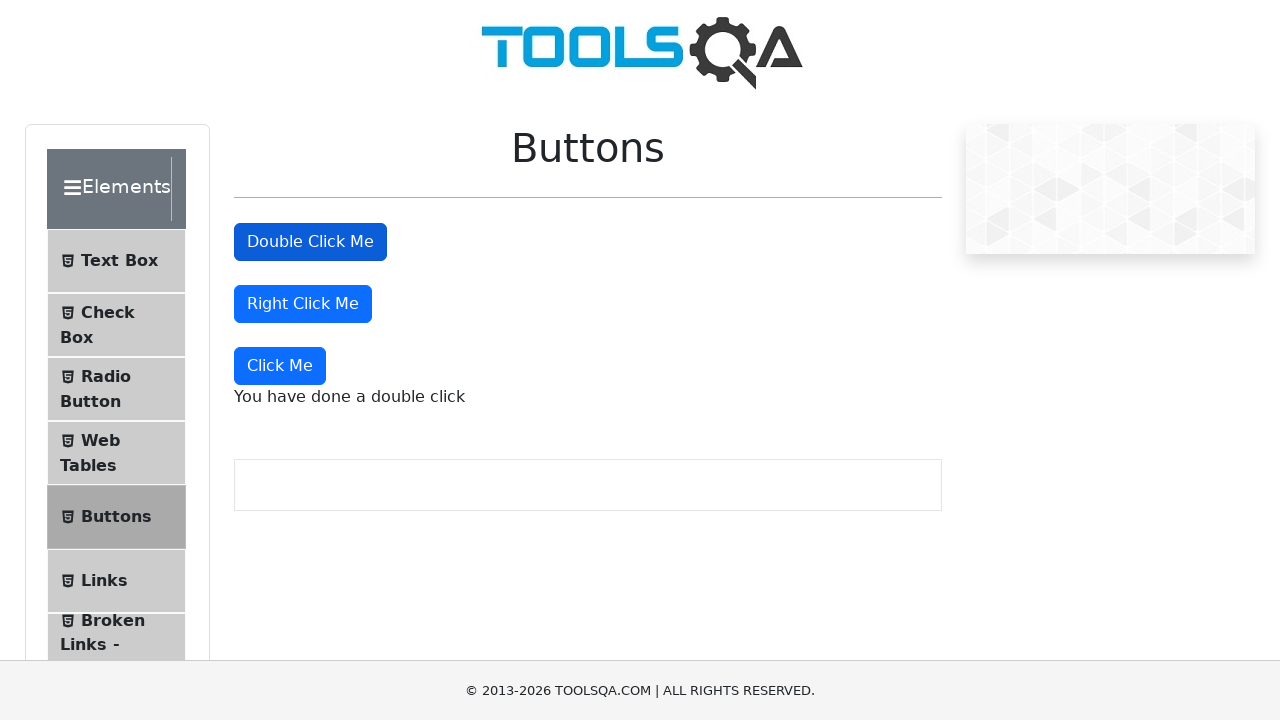

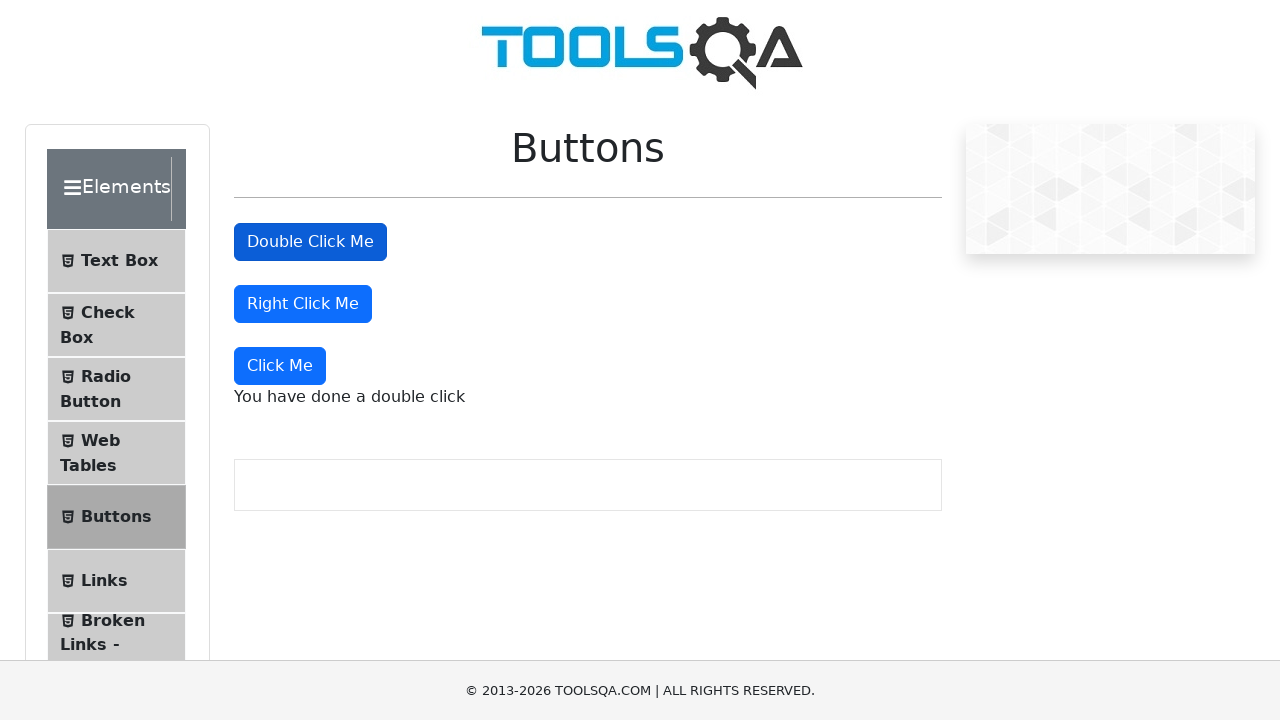